Opens the Flipkart website, maximizes the browser window, retrieves and prints the page title

Starting URL: https://www.flipkart.com

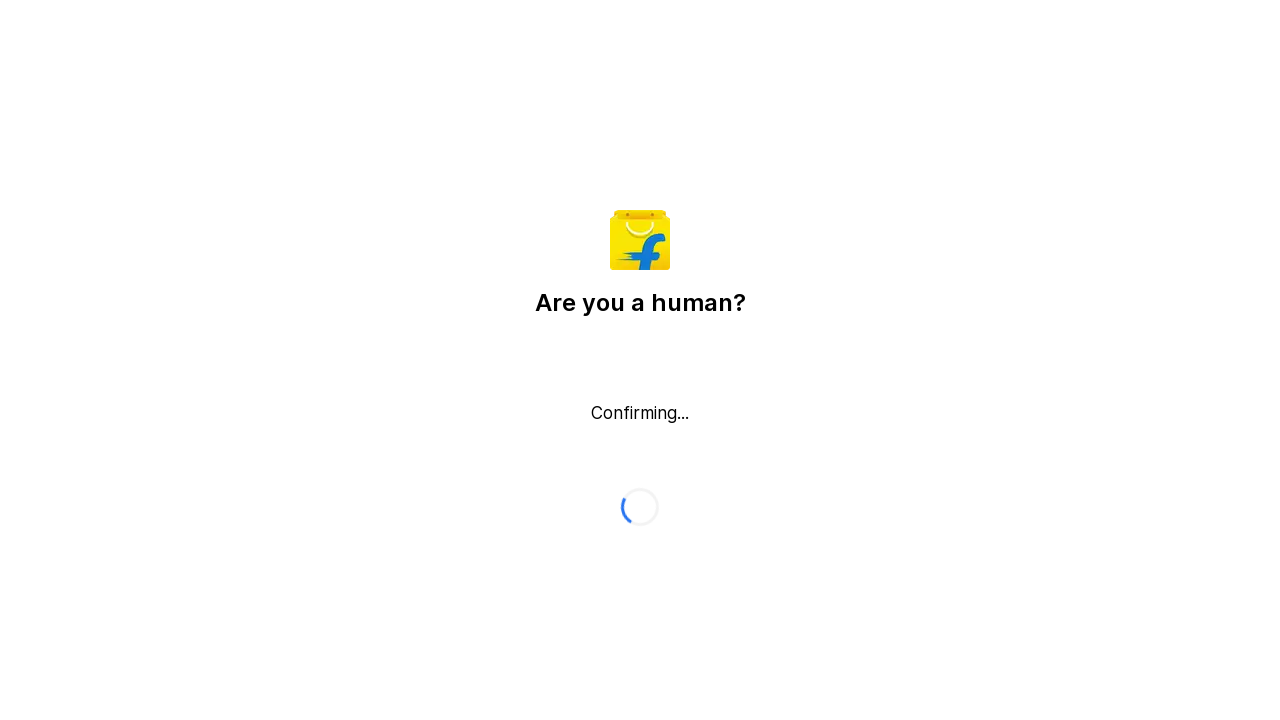

Waited for page to reach domcontentloaded state
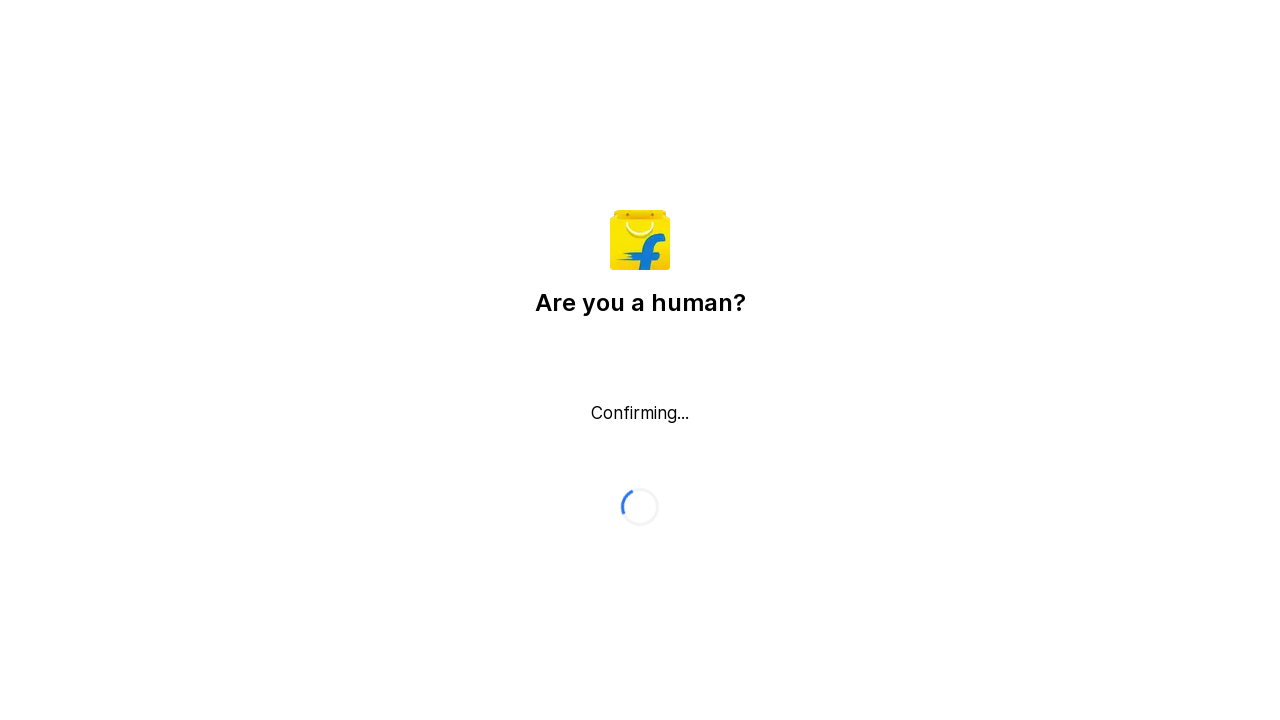

Retrieved page title: Flipkart reCAPTCHA
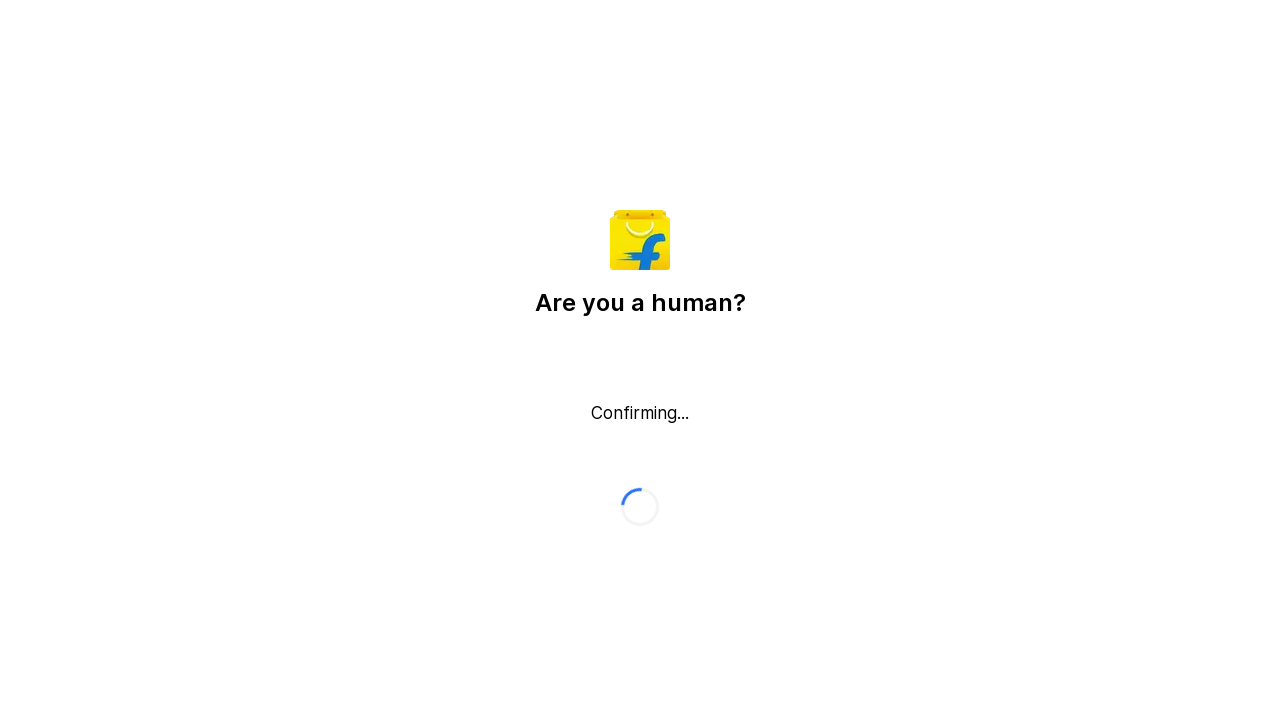

Printed page title to console
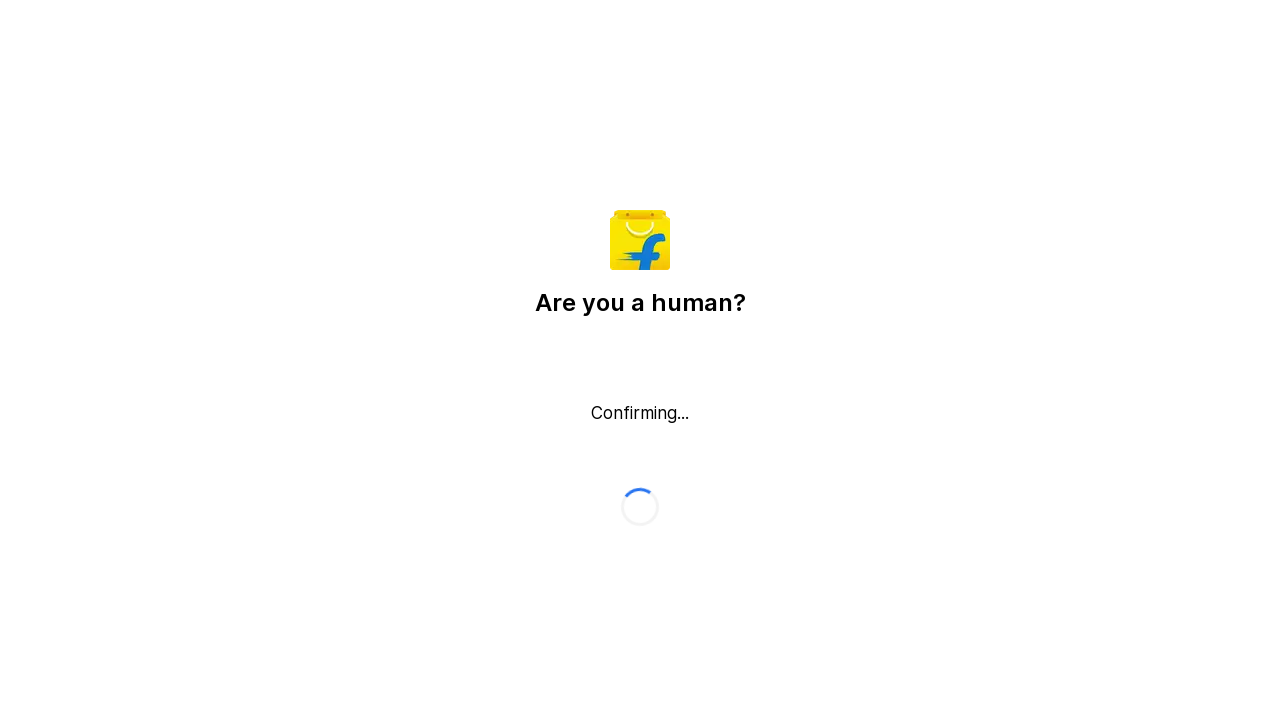

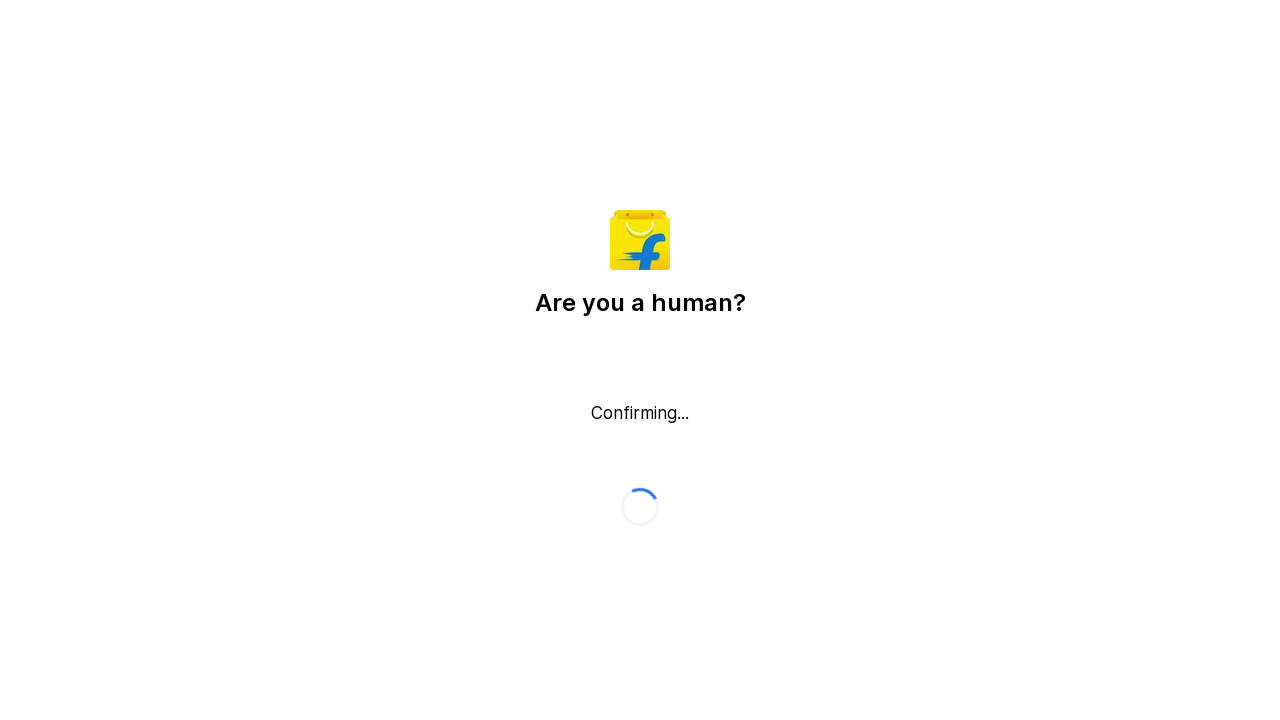